Navigates to the Polymer Shop demo site, browses Women's Outerwear, selects a jacket product, adds it to the cart, and views the cart

Starting URL: https://shop.polymer-project.org/

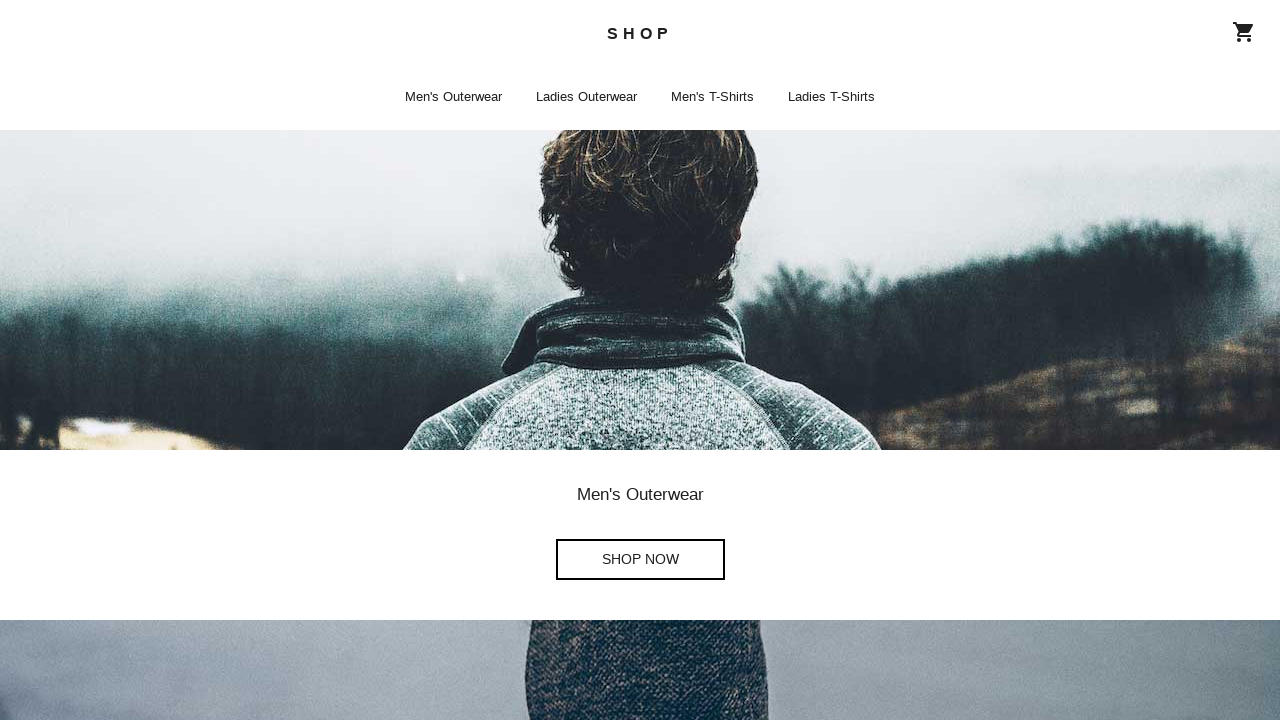

Clicked SHOP NOW button in Women's Outerwear section at (640, 360) on text=SHOP NOW >> nth=1
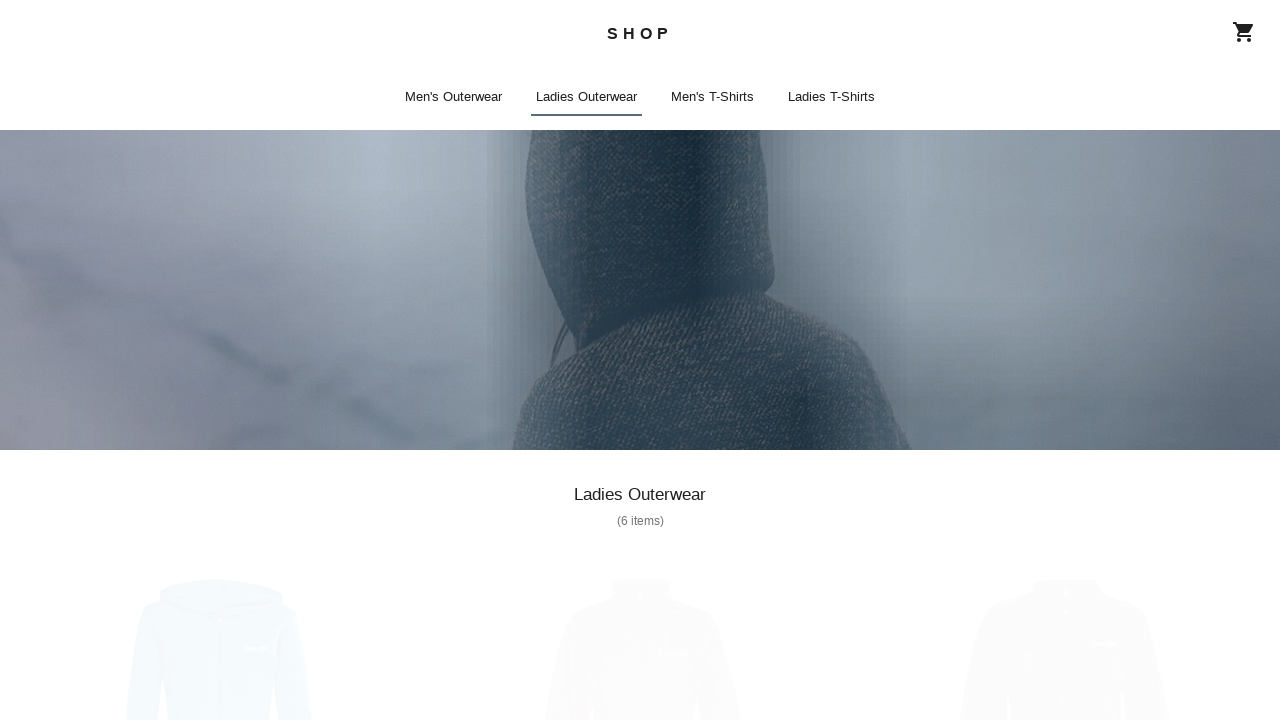

Women's Outerwear page loaded with product list
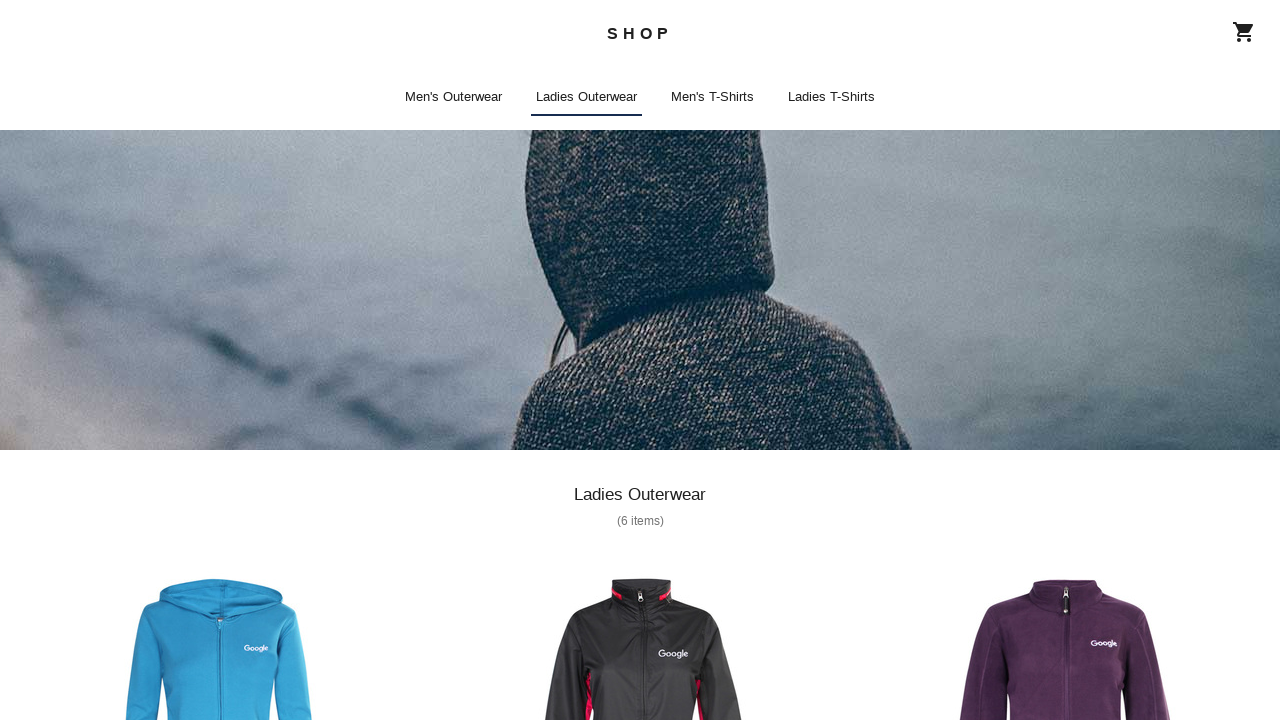

Clicked on Ladies Sonoma Hybrid Knit Jacket product at (640, 595) on text=Ladies Sonoma Hybrid Knit Jacket
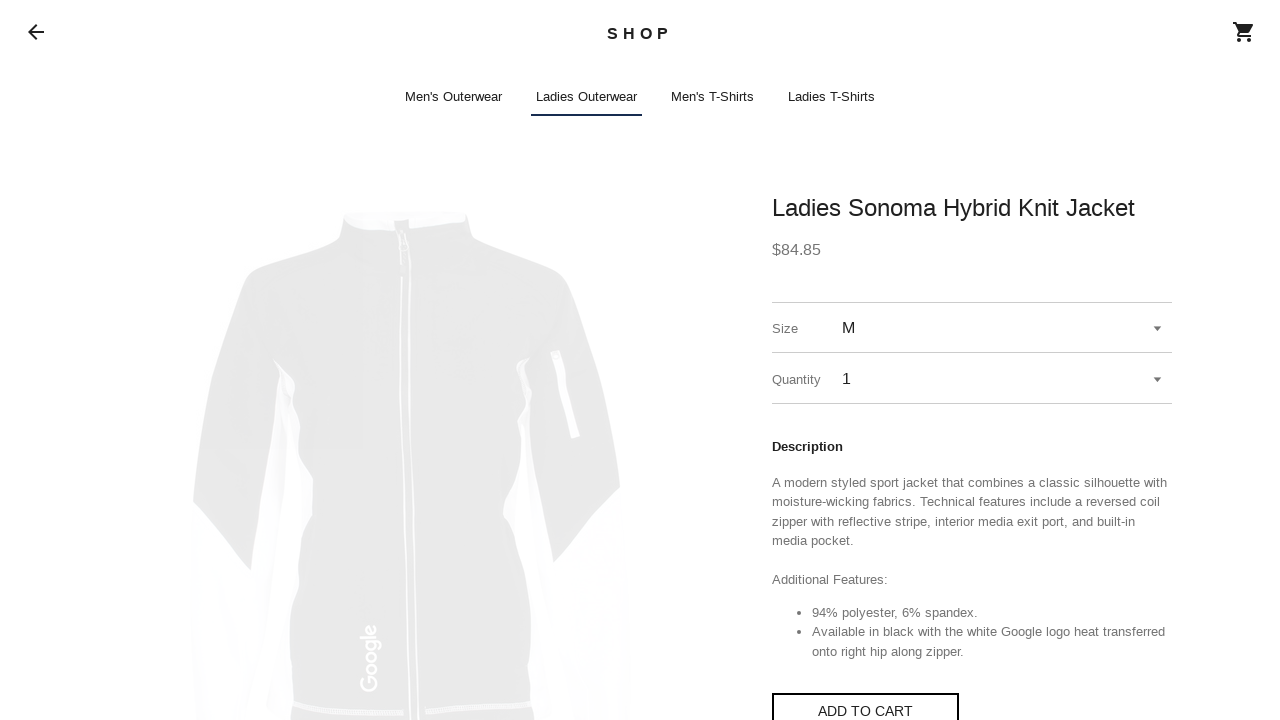

Product detail page loaded
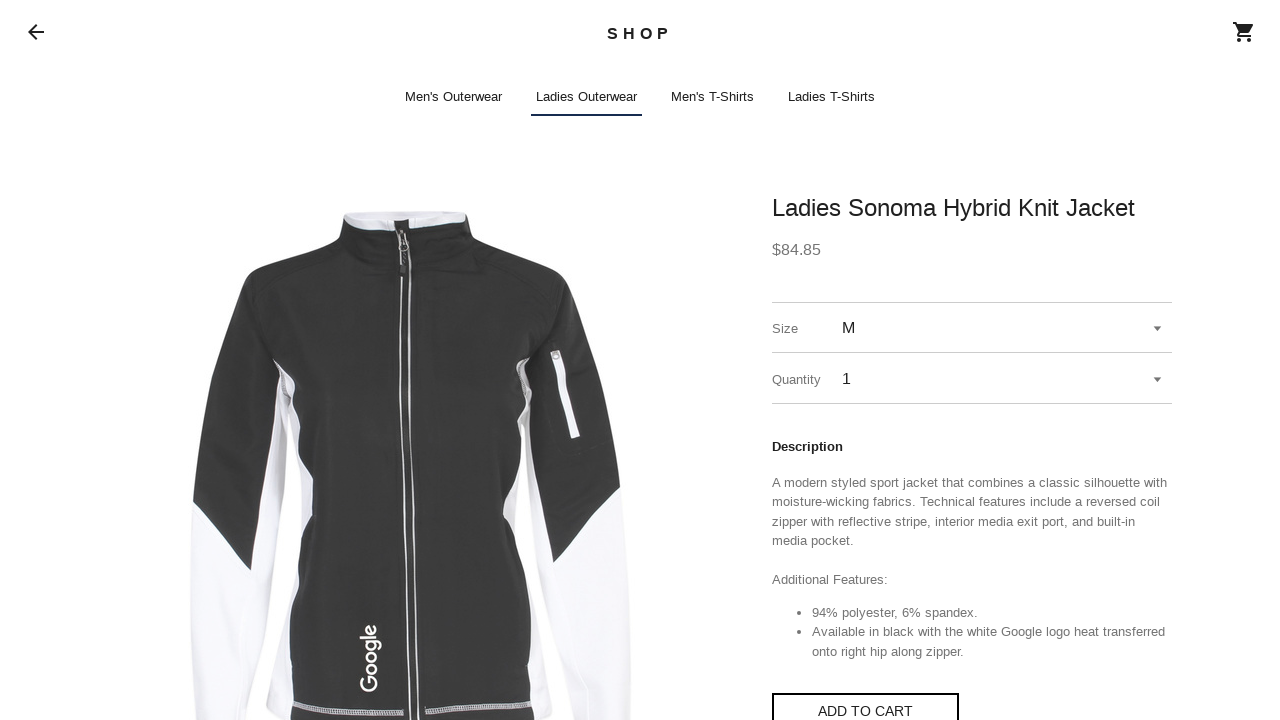

Clicked ADD TO CART button at (866, 702) on text=ADD TO CART
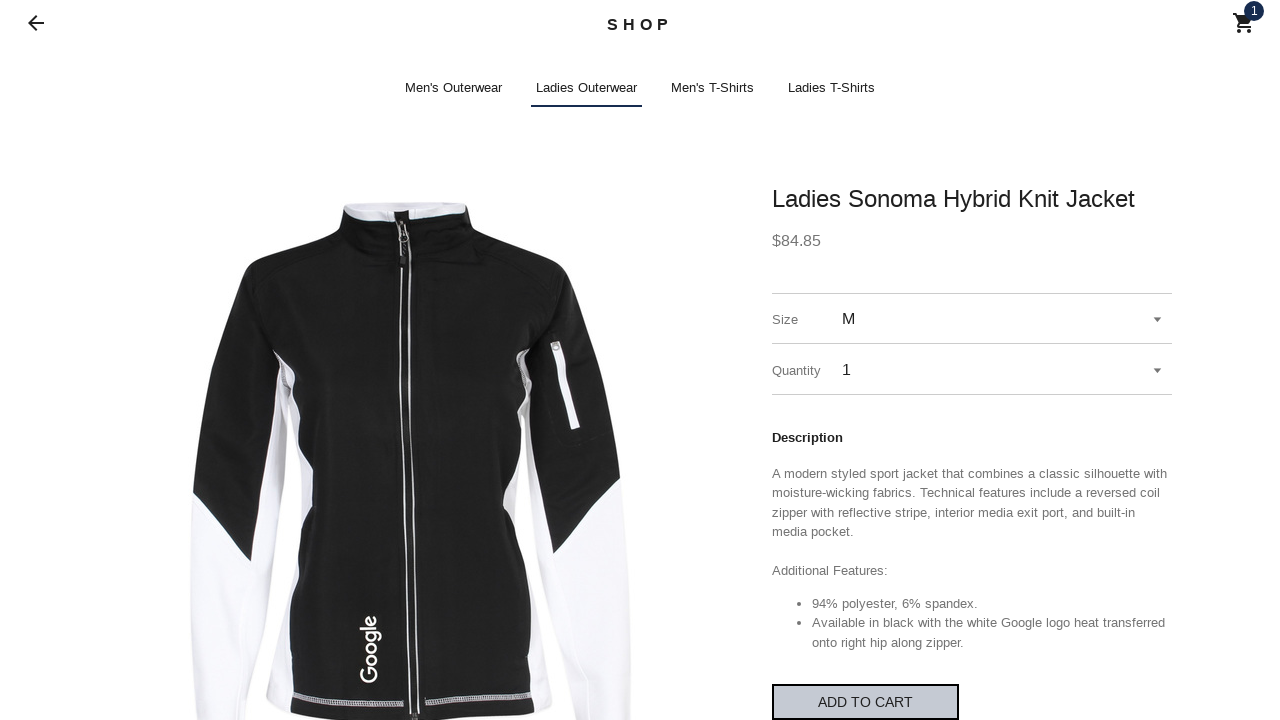

Cart confirmation modal appeared
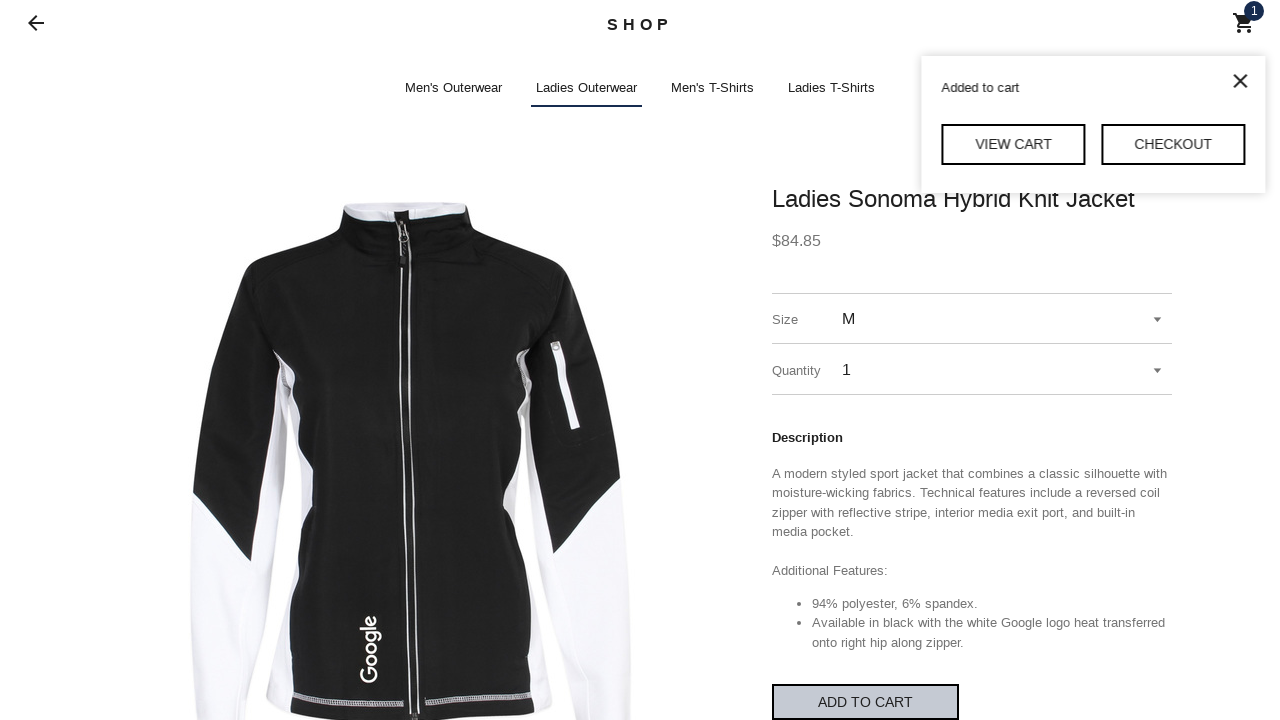

Clicked VIEW CART button to navigate to cart at (1012, 144) on text=VIEW CART
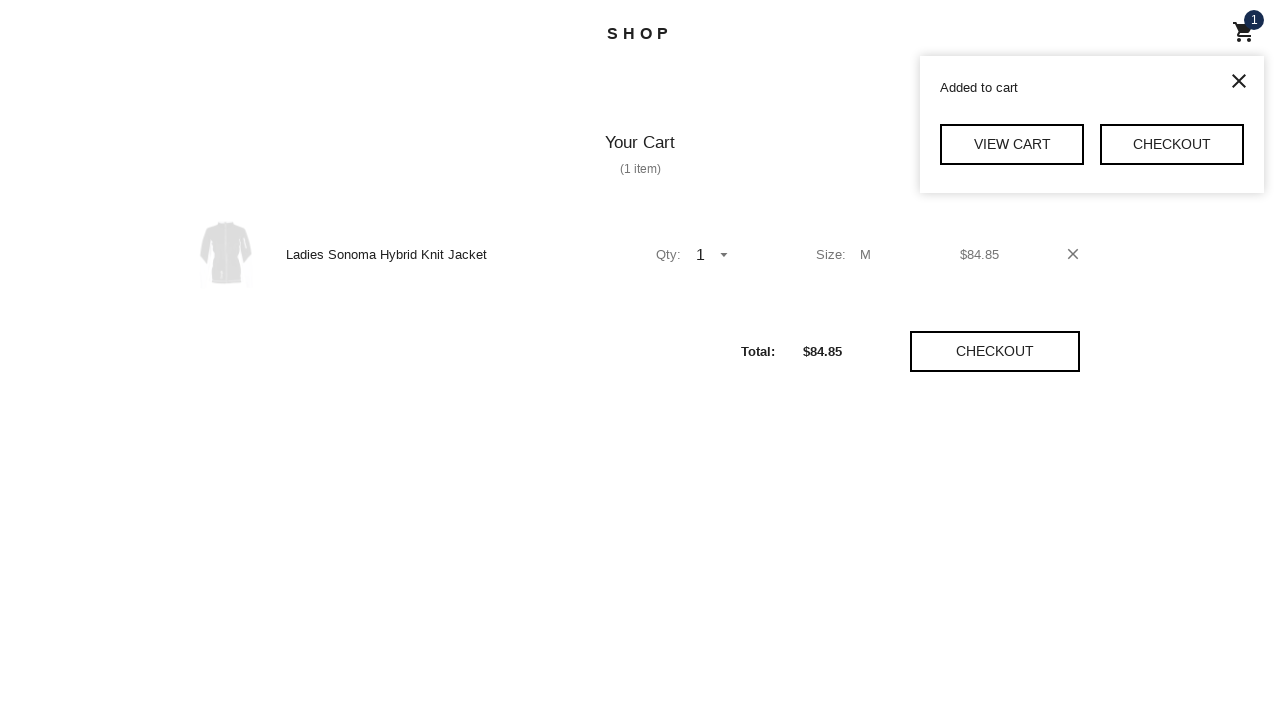

Cart page loaded successfully
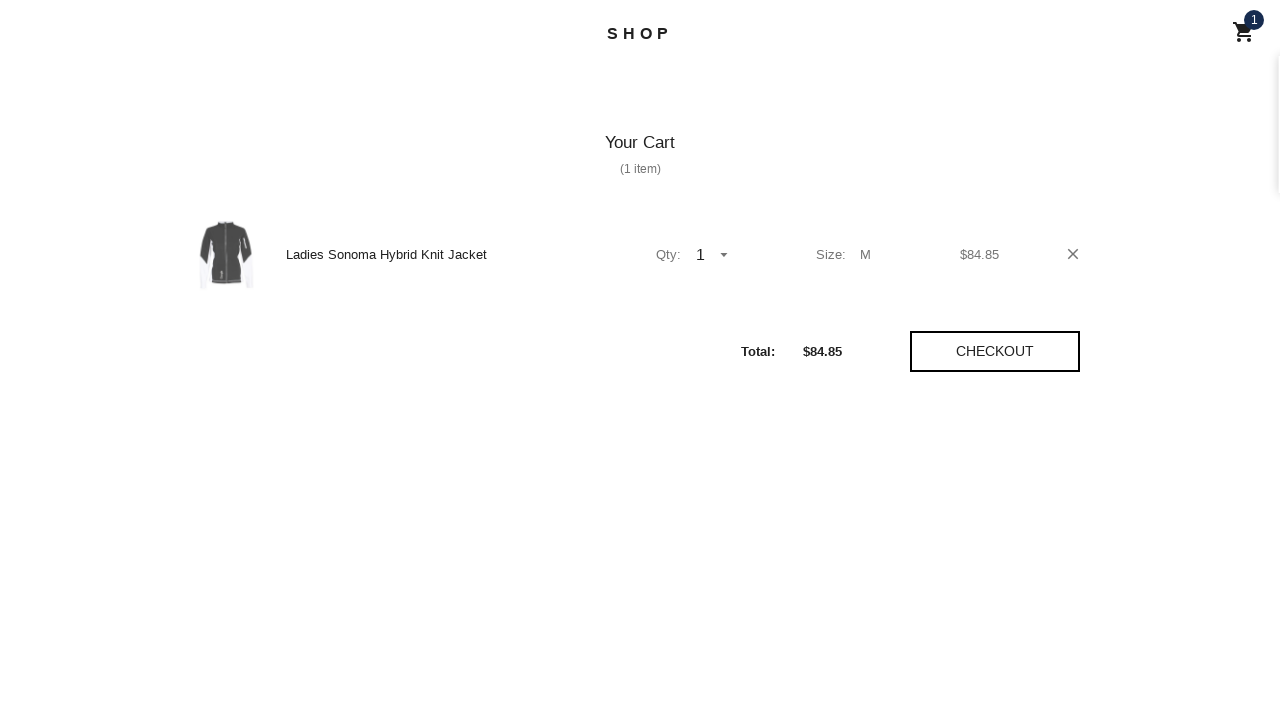

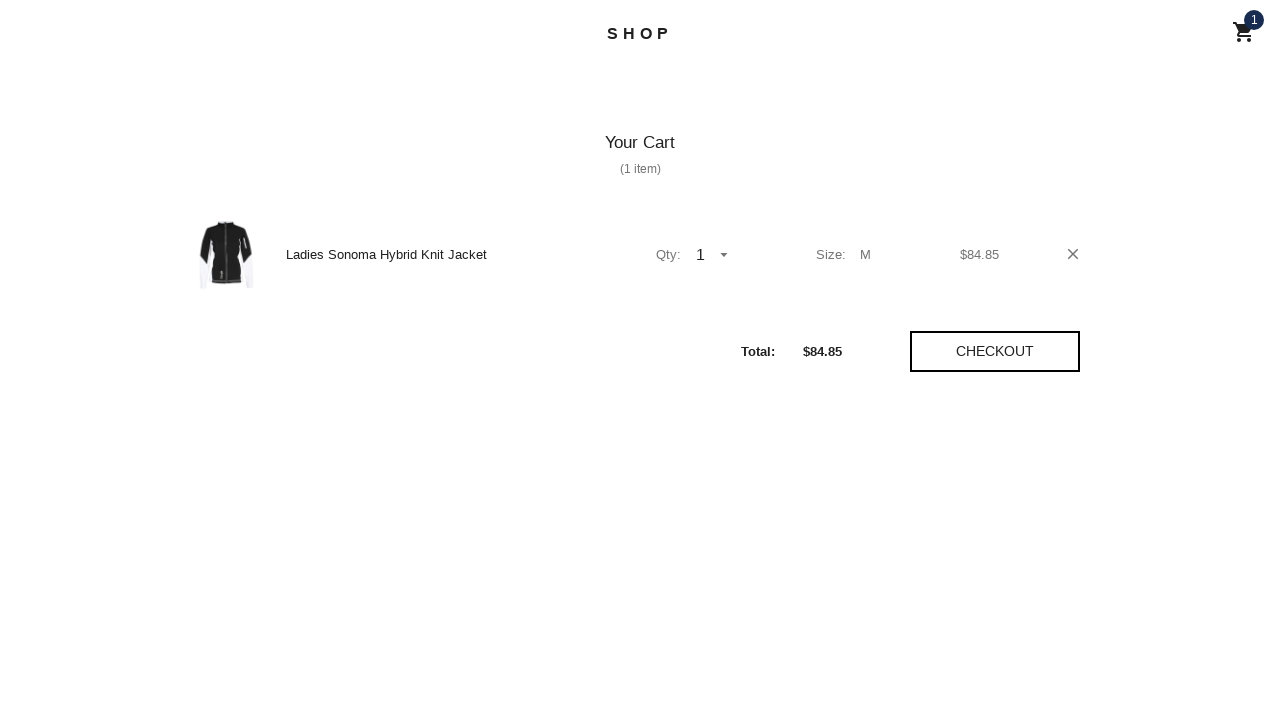